Navigates to a dummy ticket booking page and clicks on the billing country dropdown selector to open it

Starting URL: https://www.dummyticket.com/dummy-ticket-for-visa-application/

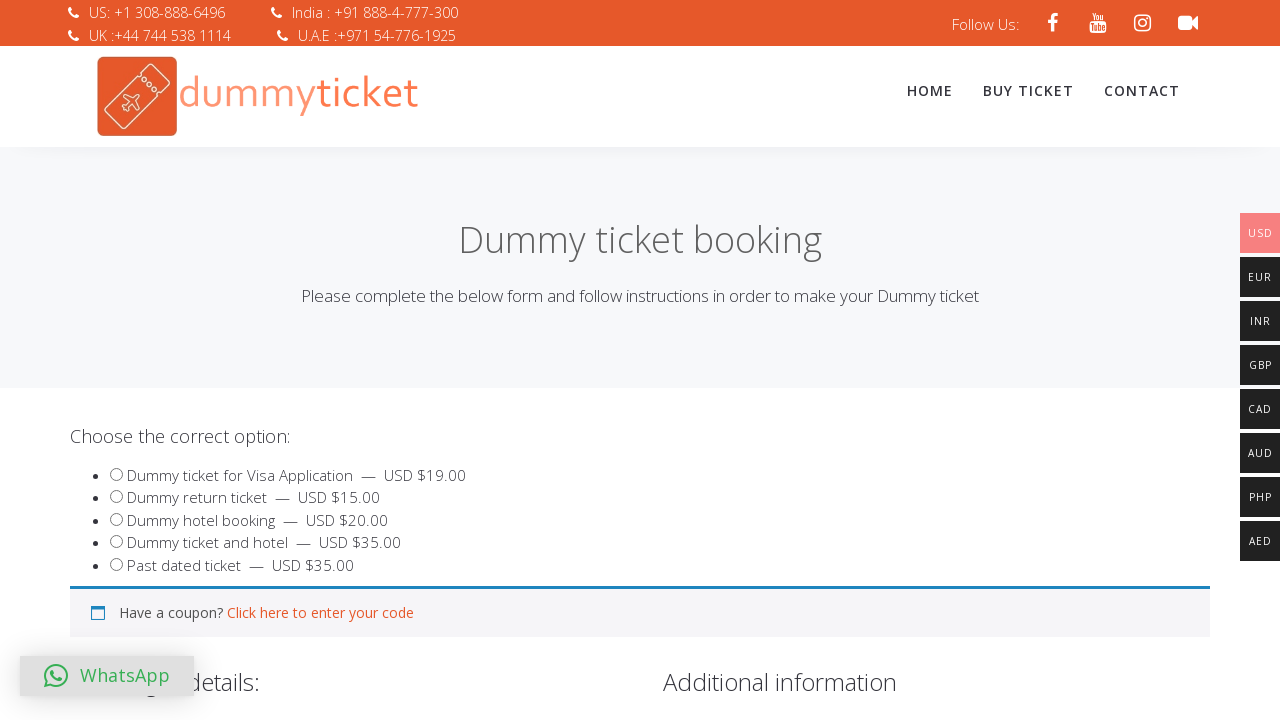

Navigated to dummy ticket booking page
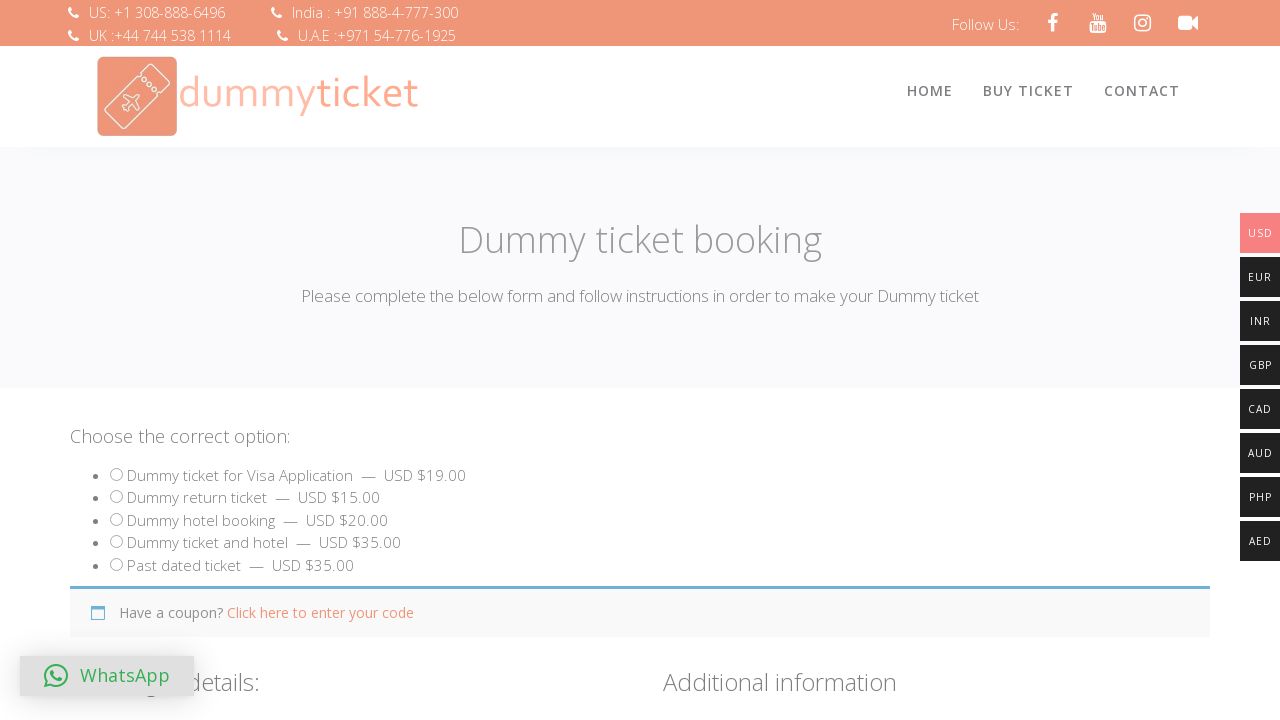

Clicked on billing country dropdown selector at (344, 360) on span#select2-billing_country-container
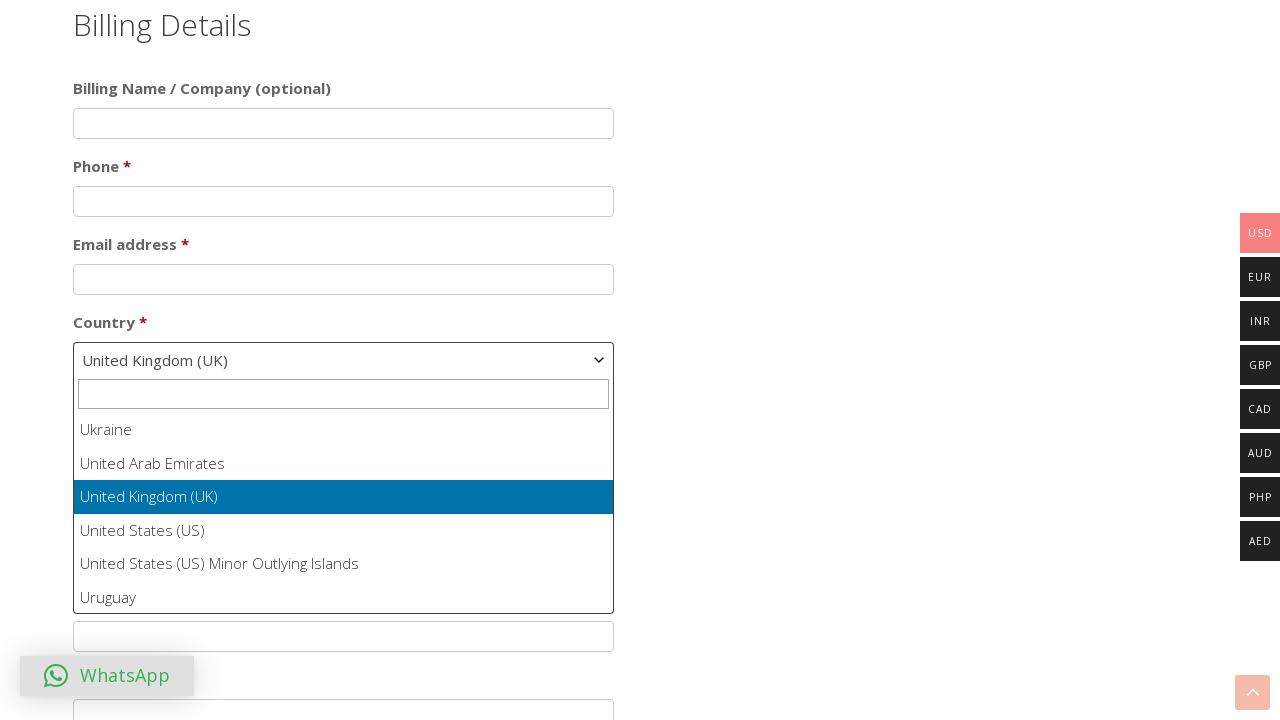

Dropdown options appeared and loaded
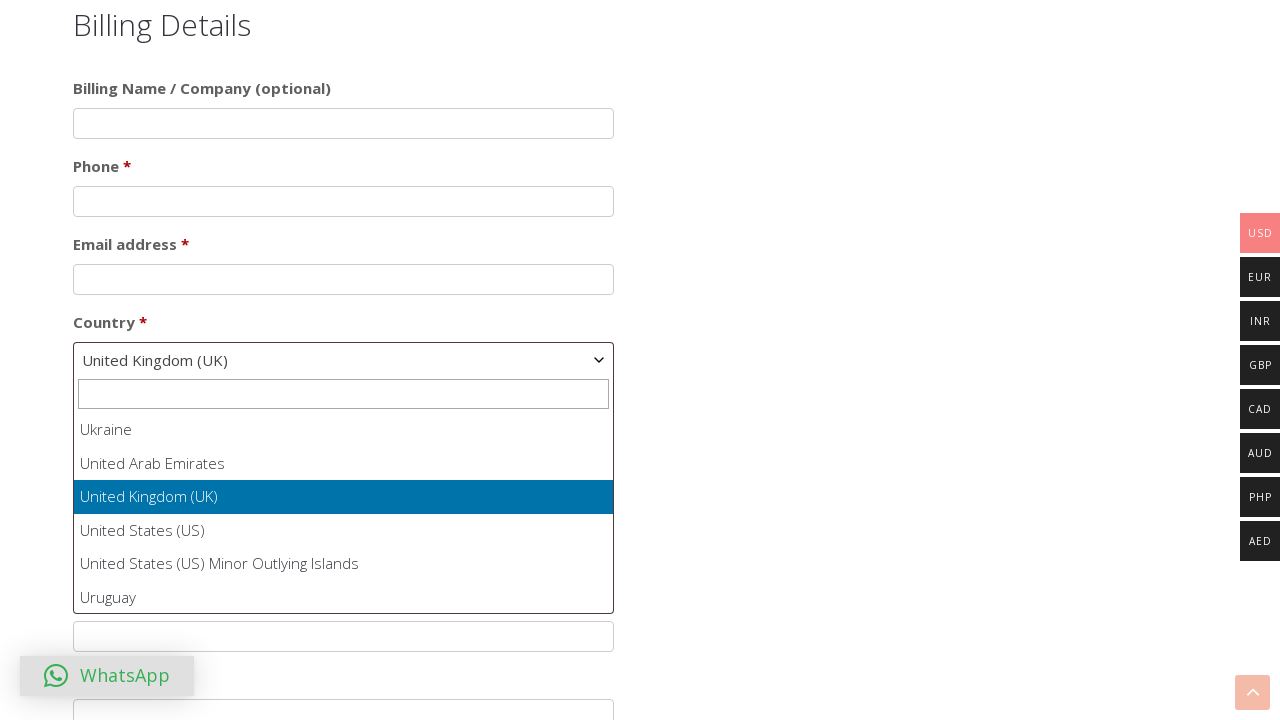

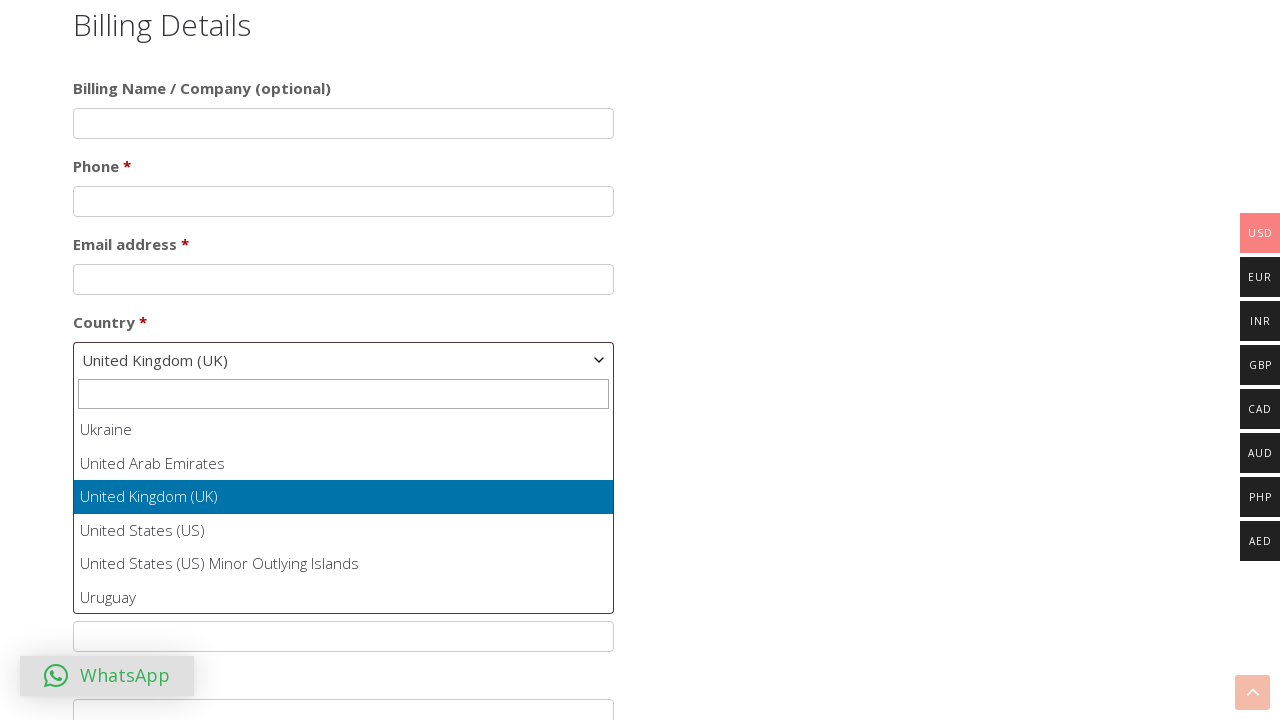